Tests the Python.org website search functionality by entering "pycon" as a search query and verifying that search results are returned.

Starting URL: https://www.python.org

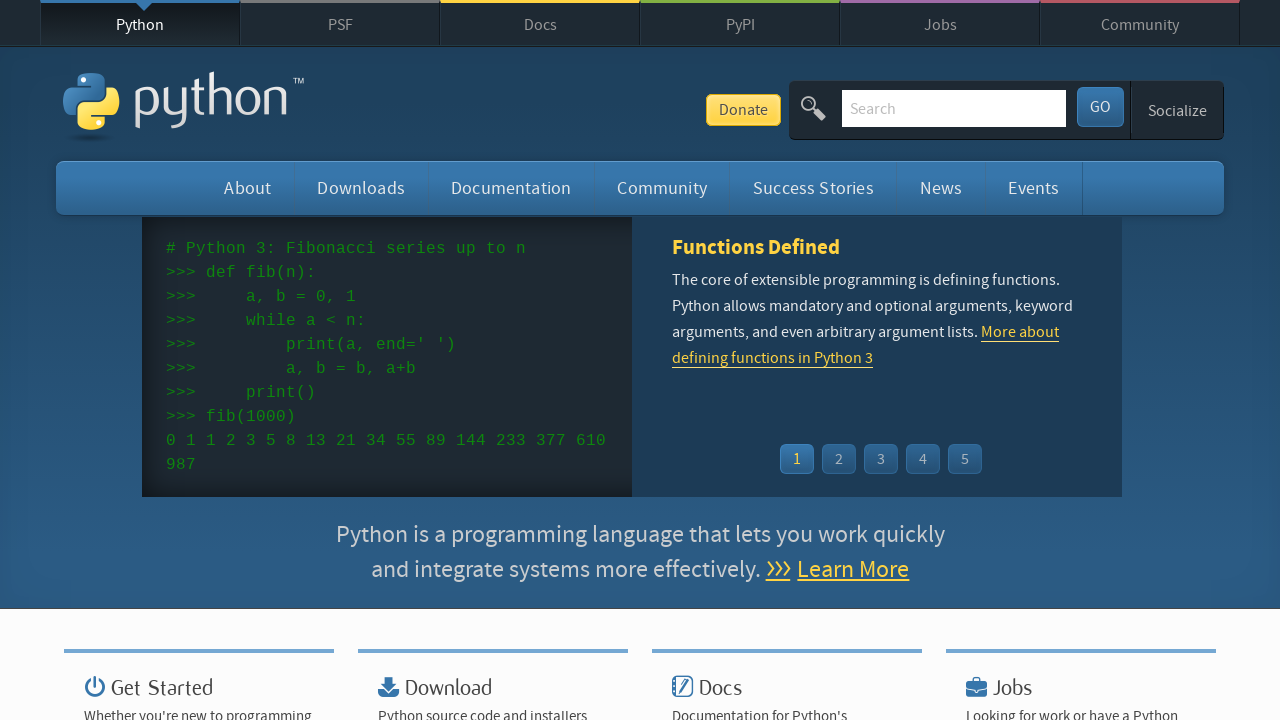

Verified 'Python' is in the page title
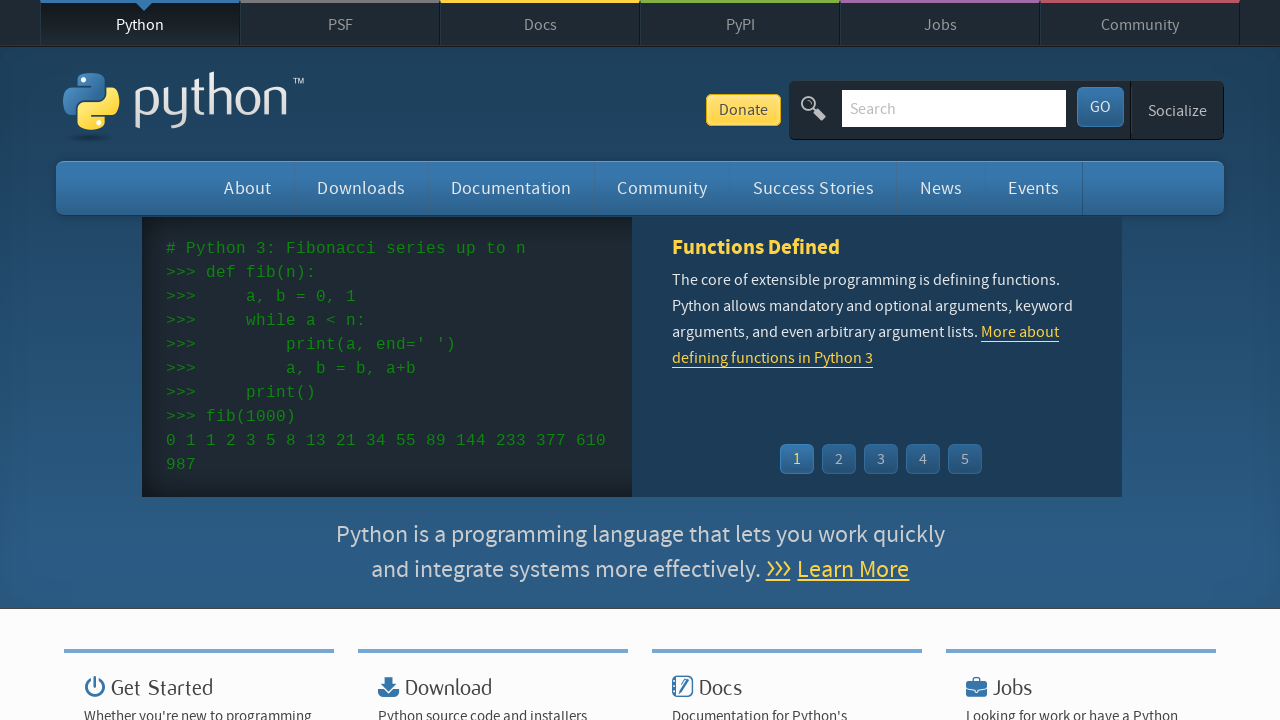

Cleared the search box on input[name='q']
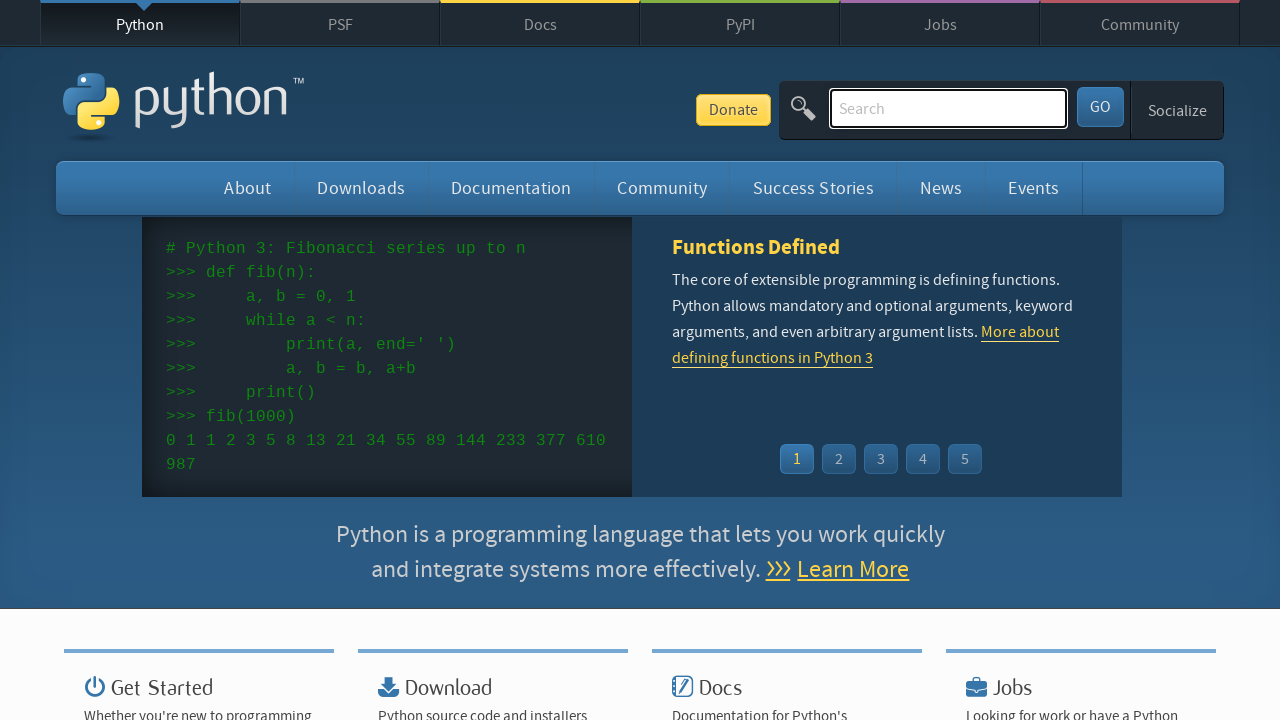

Entered 'pycon' in the search box on input[name='q']
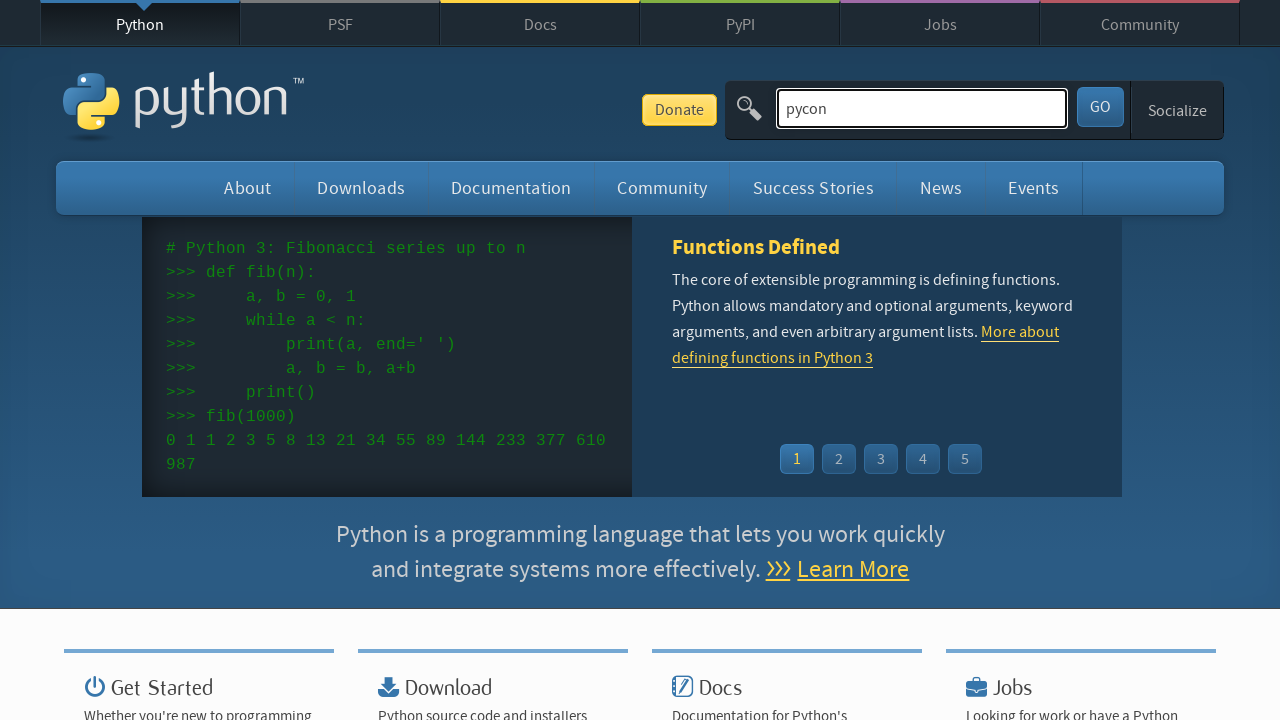

Pressed Enter to submit the search query on input[name='q']
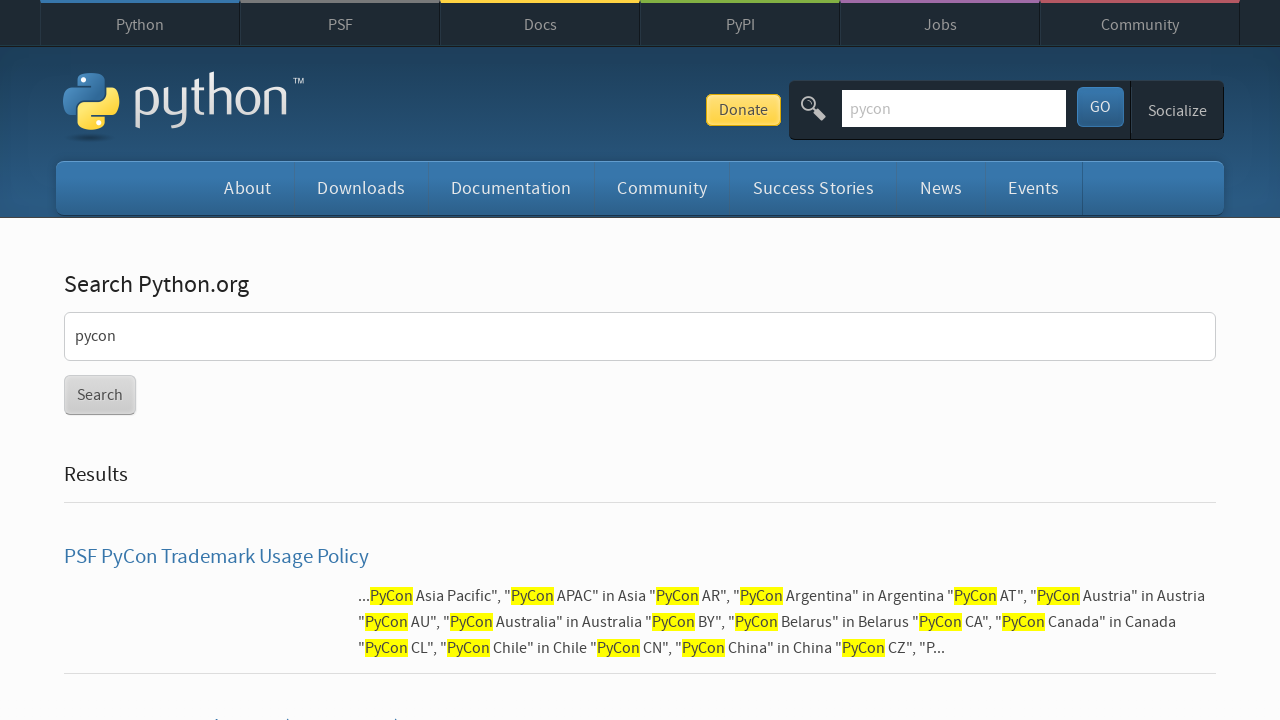

Waited for network to become idle and results to load
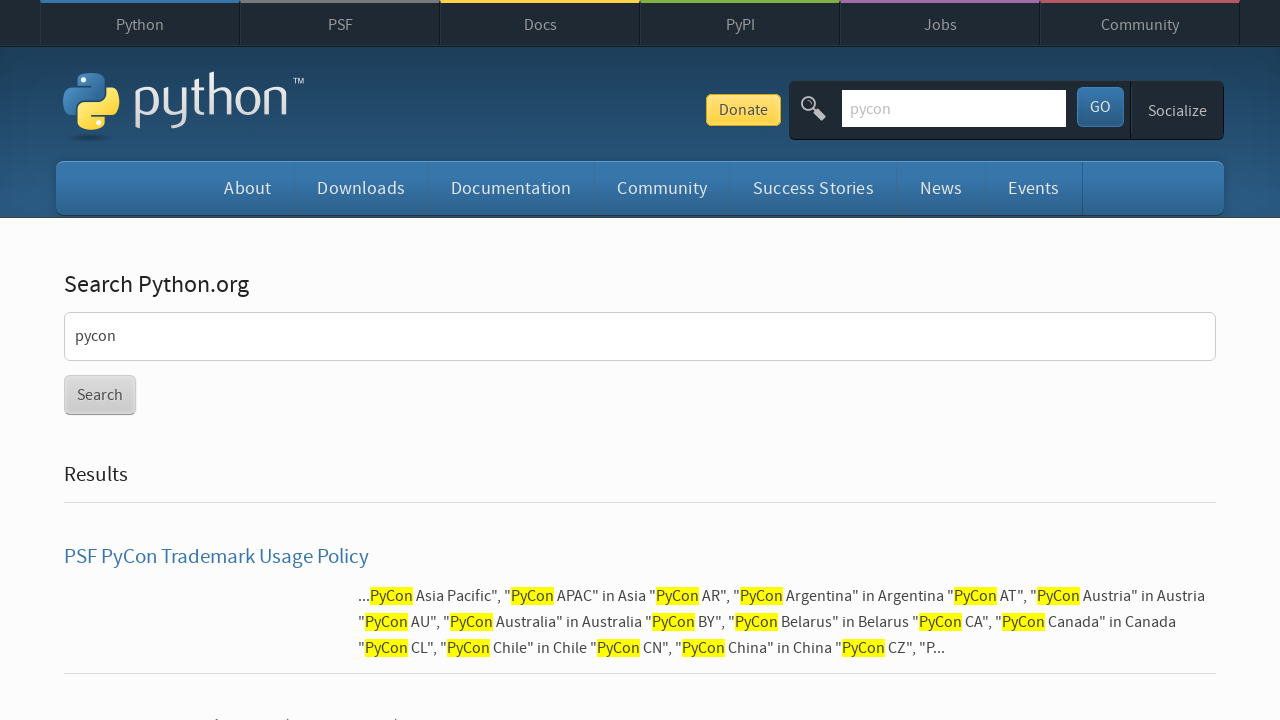

Verified search results were returned (no 'No results found' message)
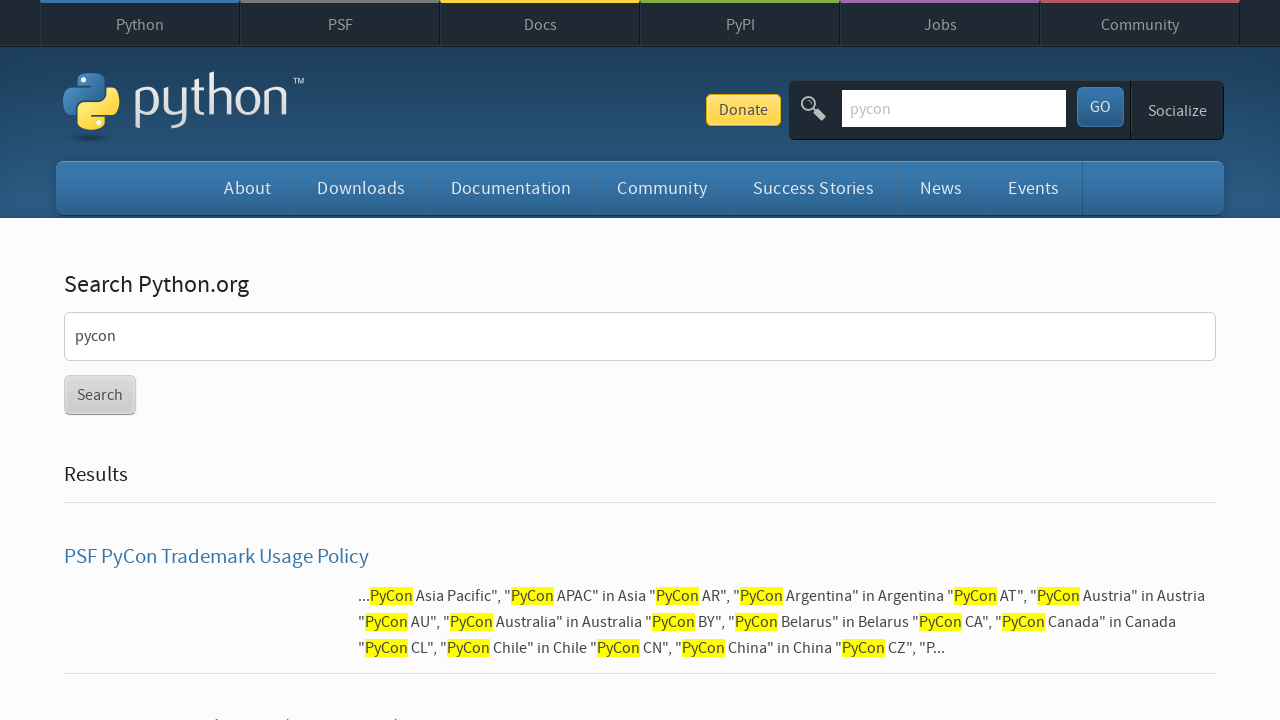

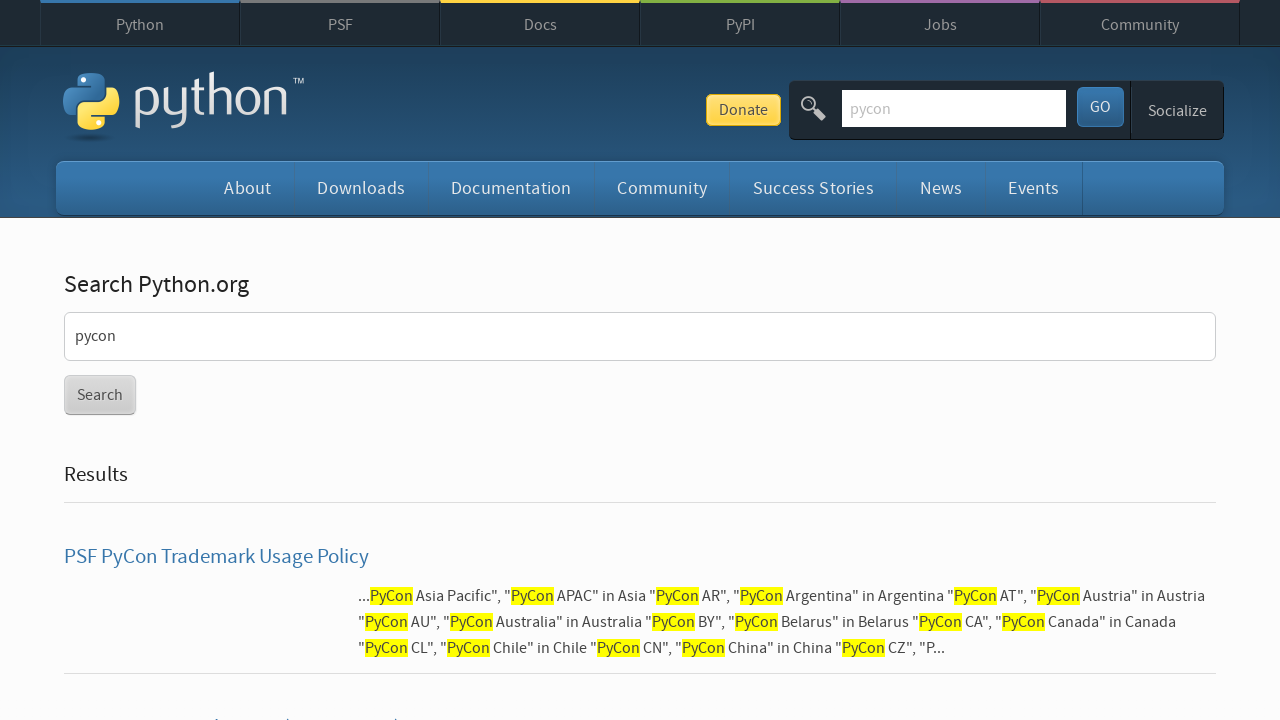